Tests clicking an element by navigating to qap.dev and clicking the About link, then verifying the page title changes

Starting URL: https://qap.dev

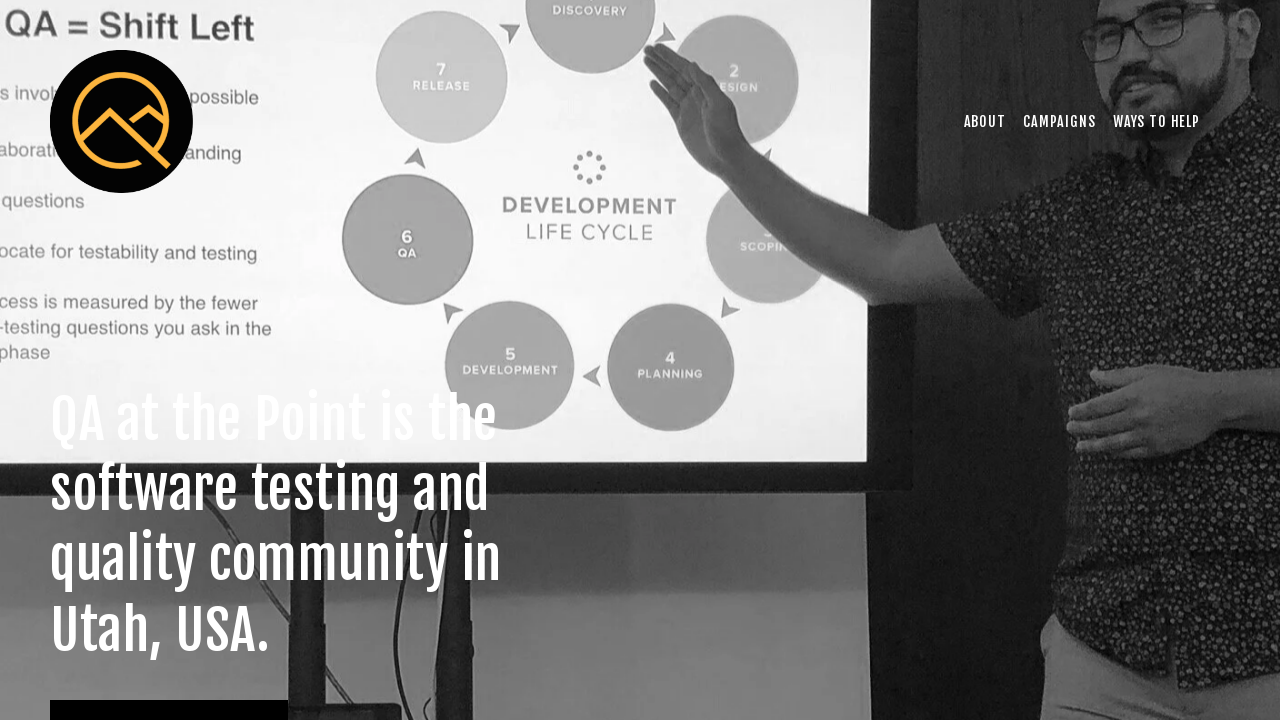

Clicked the About link at (985, 121) on [href='/about']
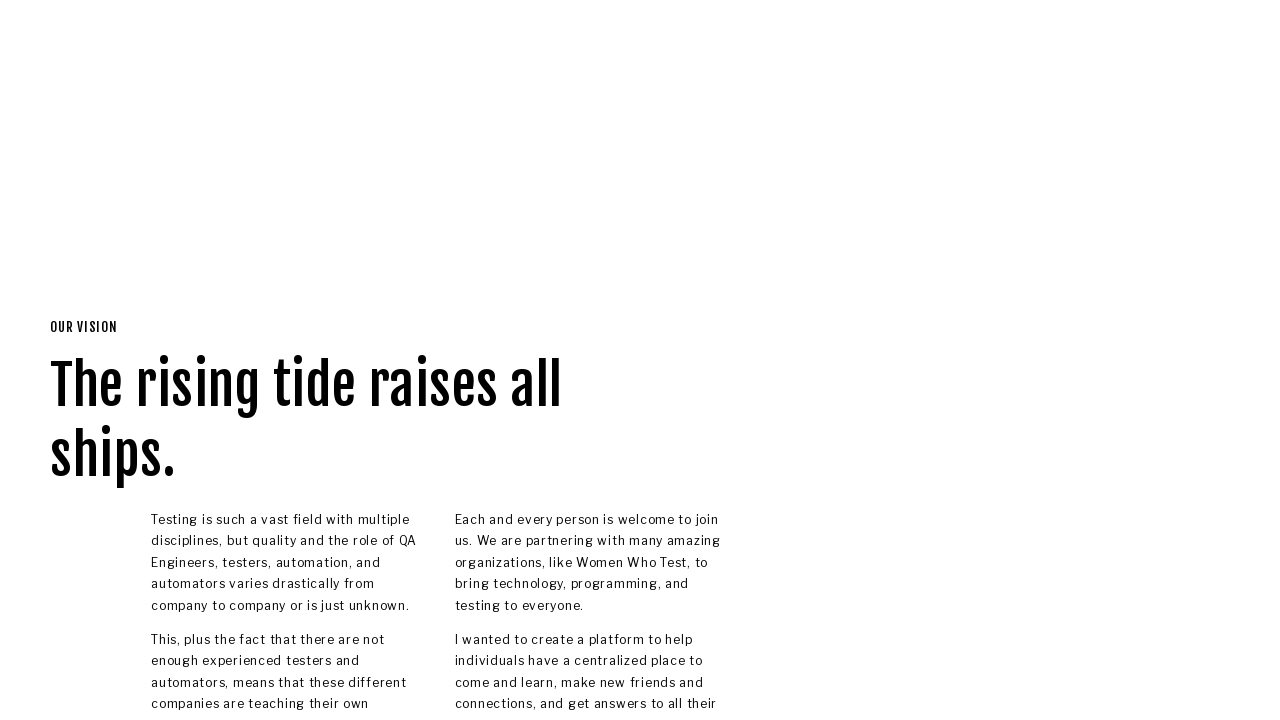

Waited for page to load (domcontentloaded)
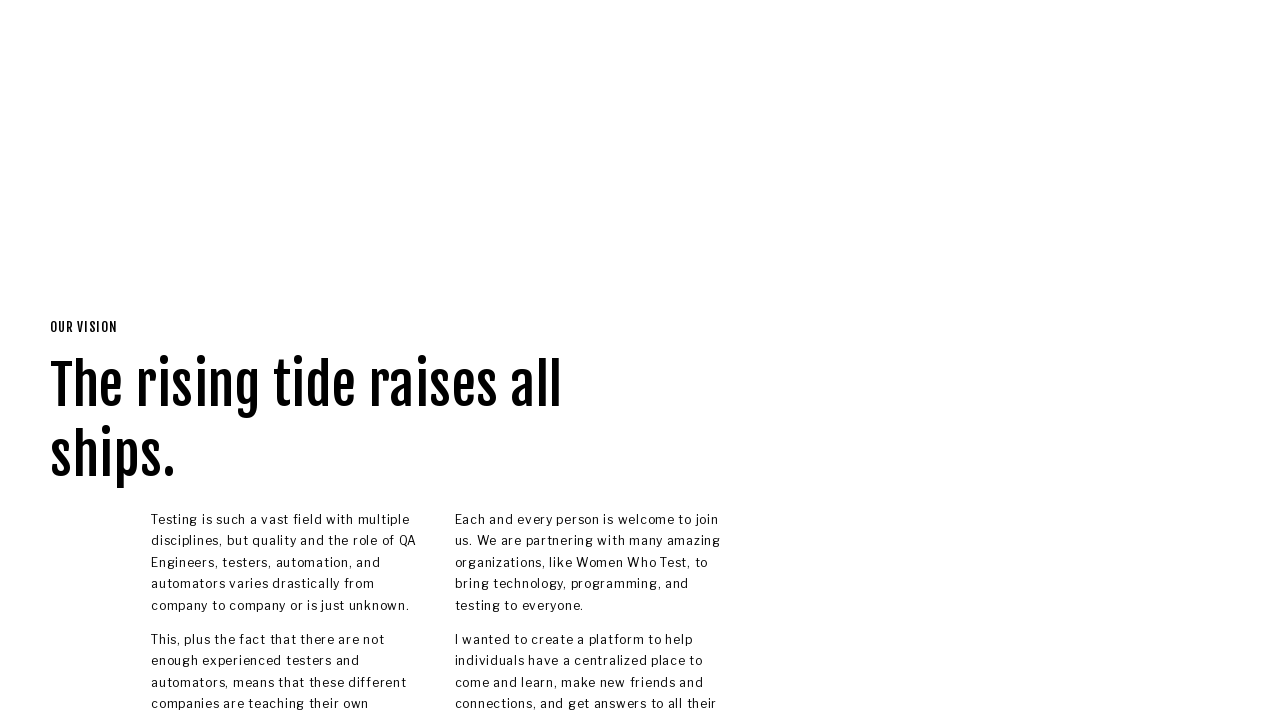

Verified page title is 'Our Vision — QA at the Point'
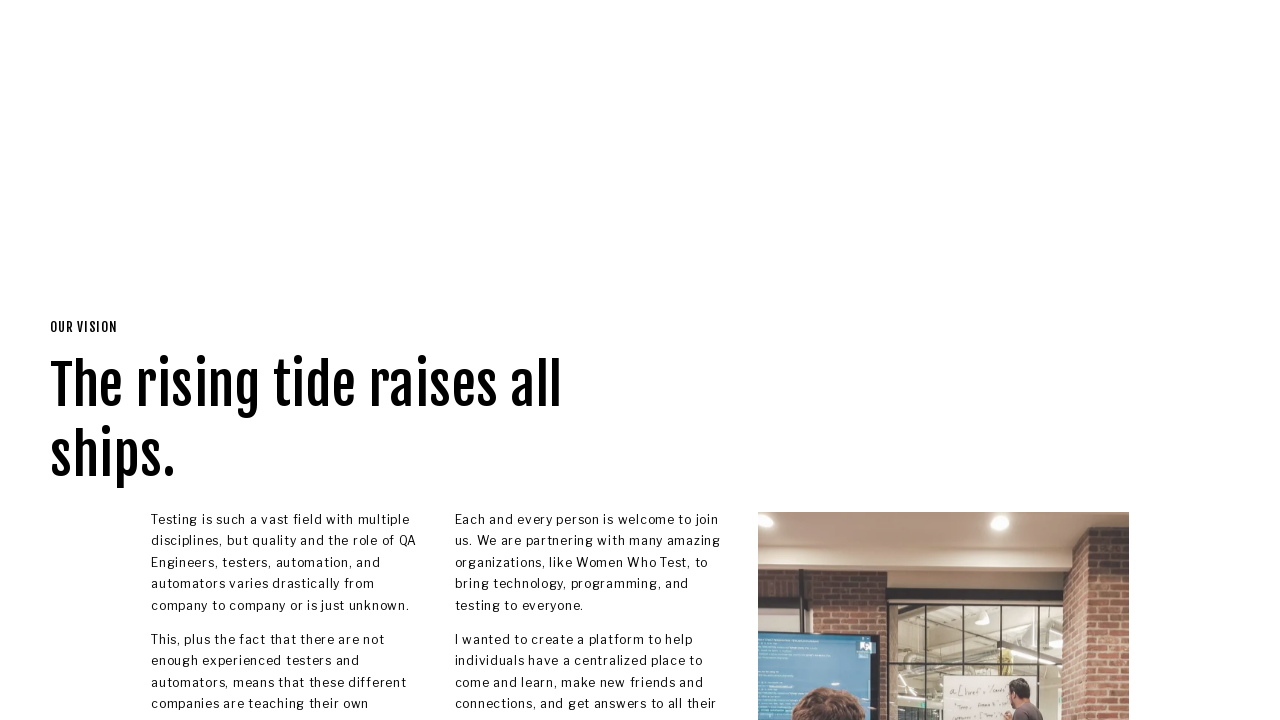

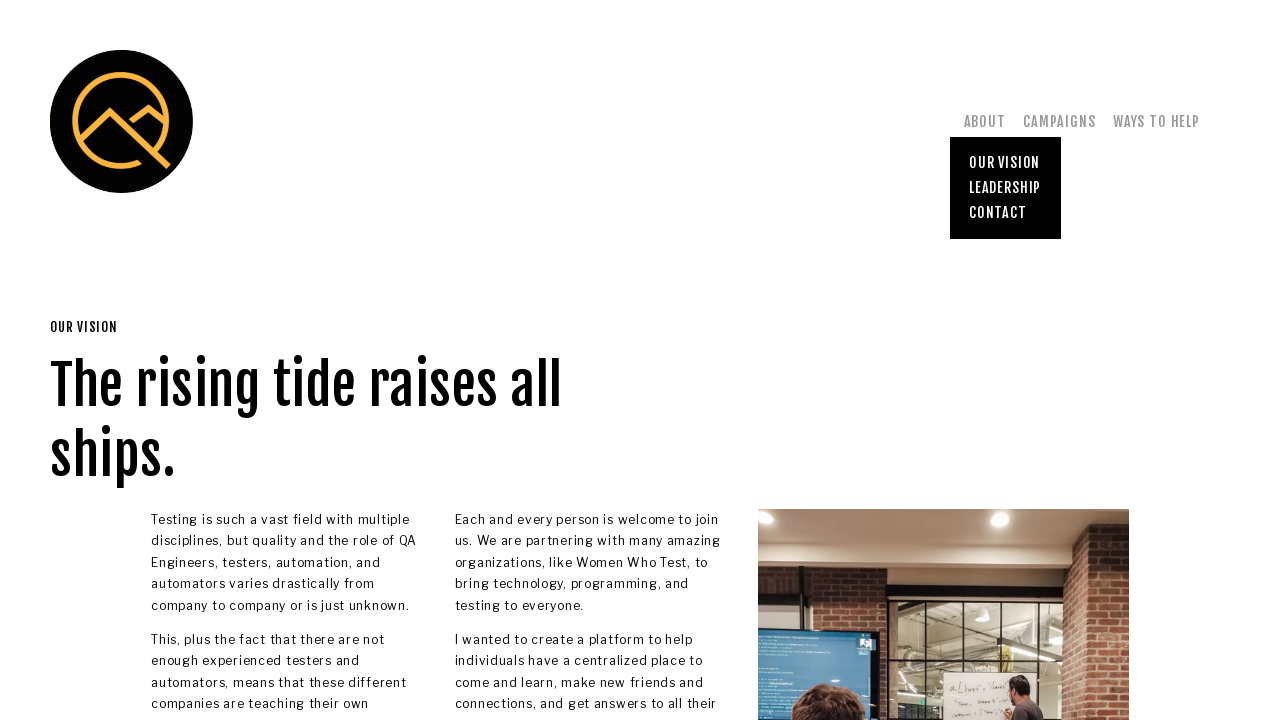